Tests basic form controls by scrolling to and clicking a register button, verifying the registration message appears, and then clicking a navigation link to the home page.

Starting URL: https://www.hyrtutorials.com/p/basic-controls.html

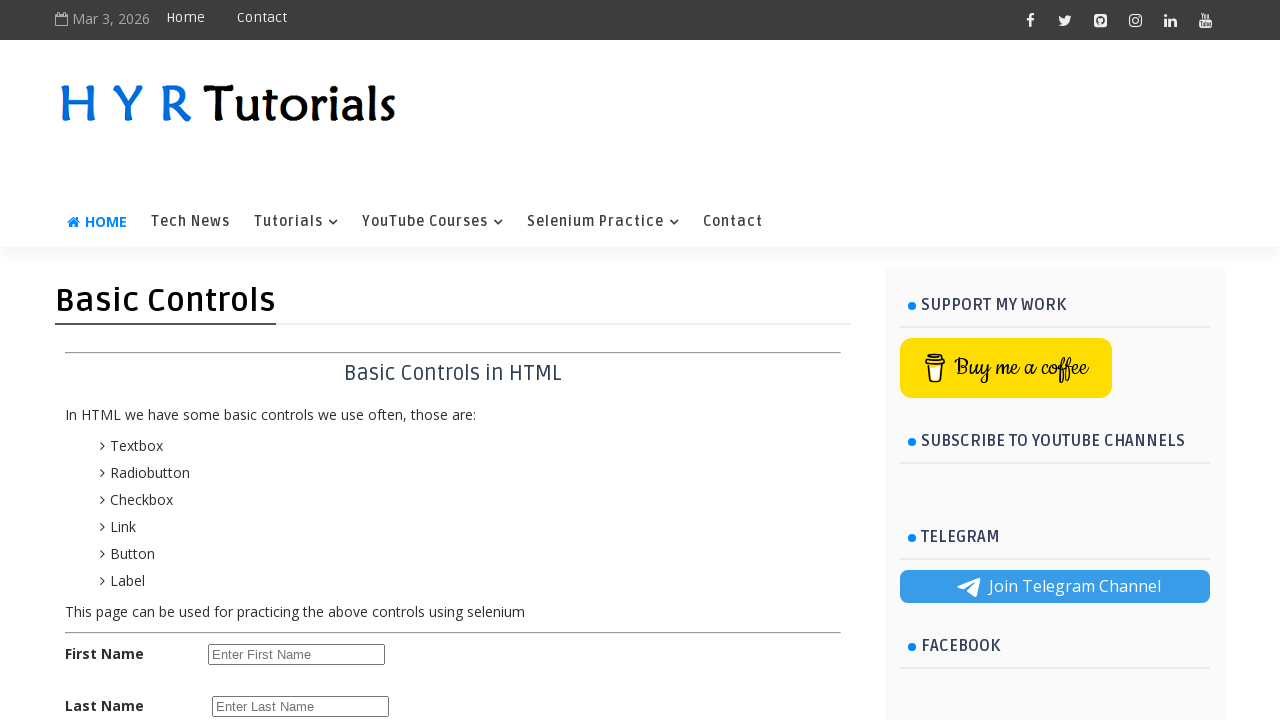

Located the Register button element
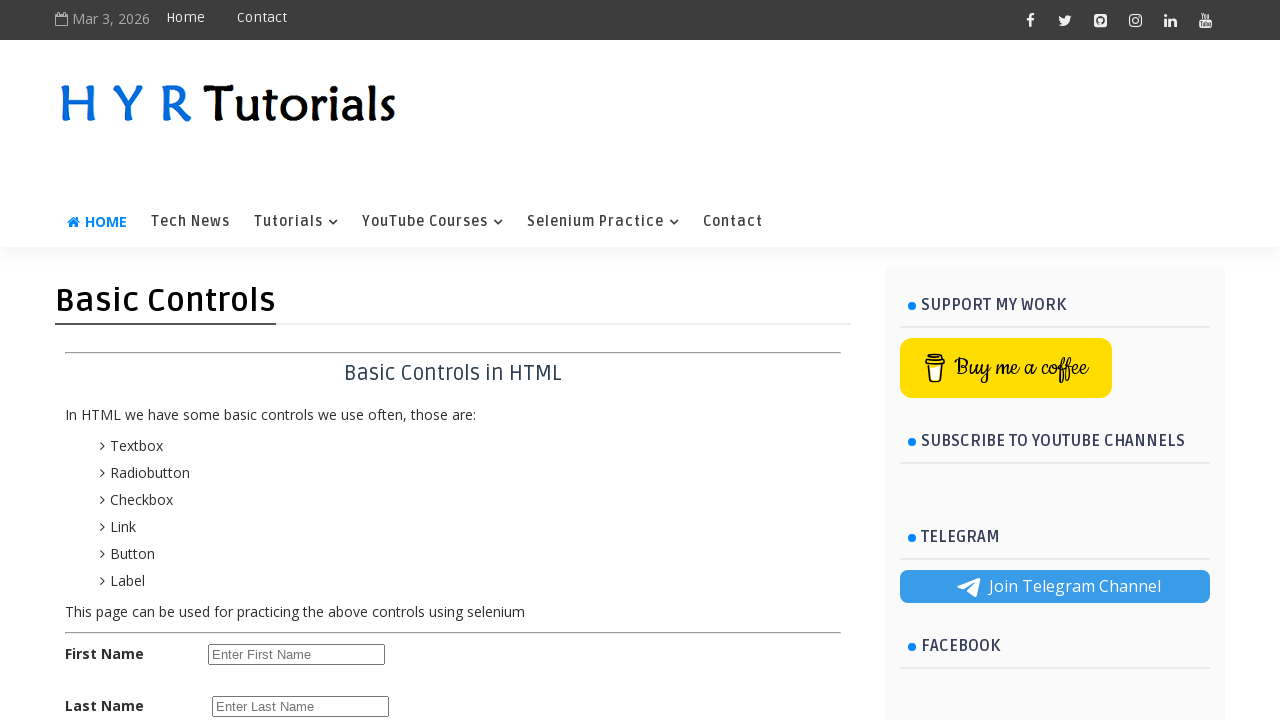

Scrolled to Register button if needed
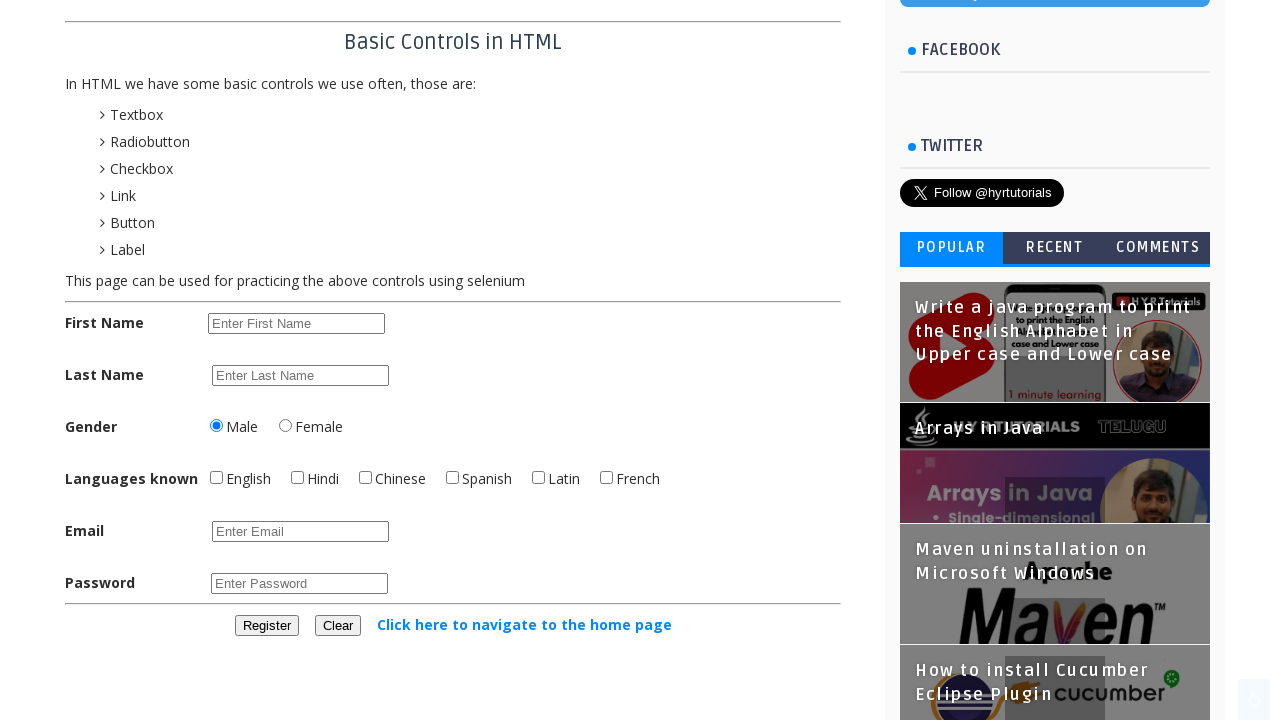

Clicked the Register button at (266, 626) on #registerbtn
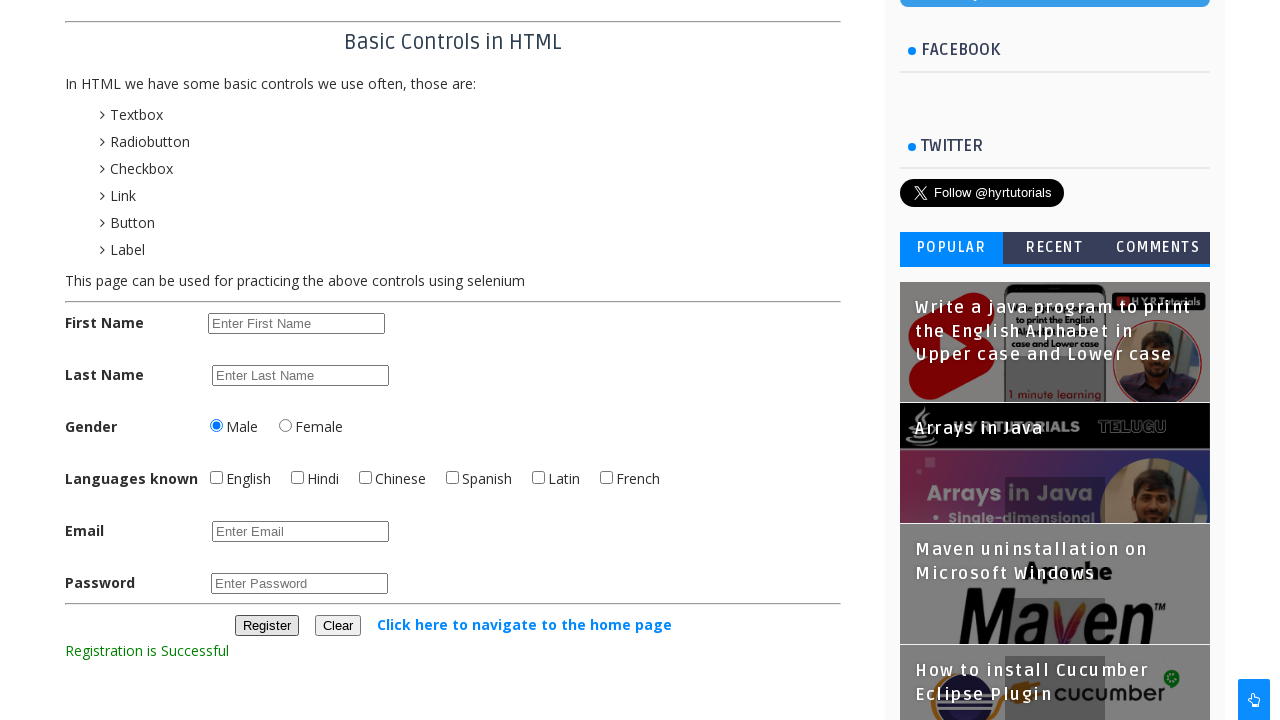

Registration message appeared on page
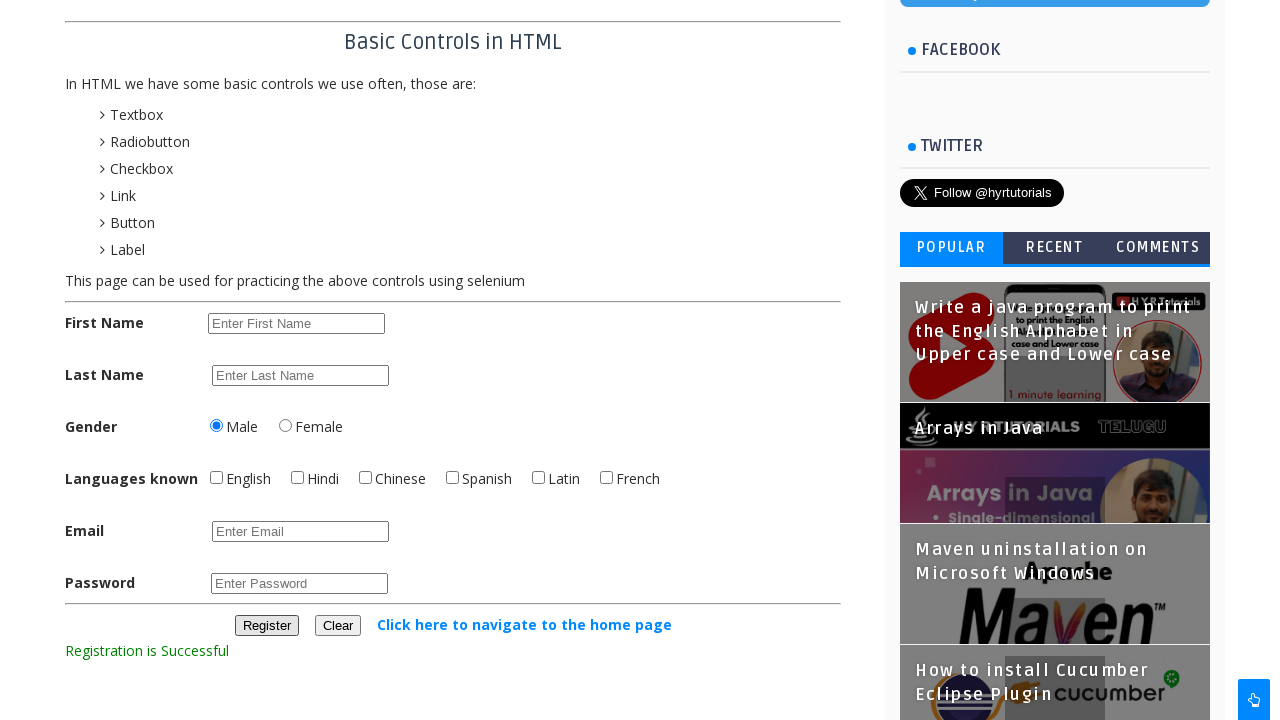

Clicked the navigation link to home page at (524, 624) on a:has-text('navigate')
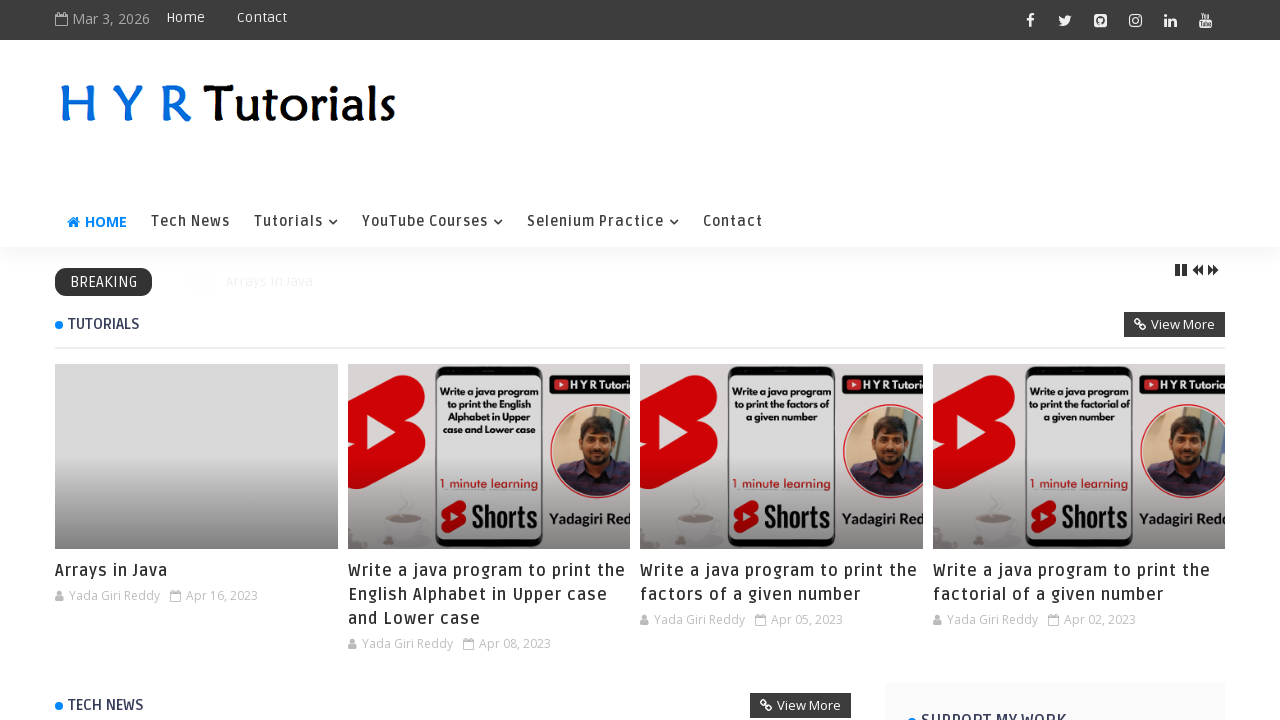

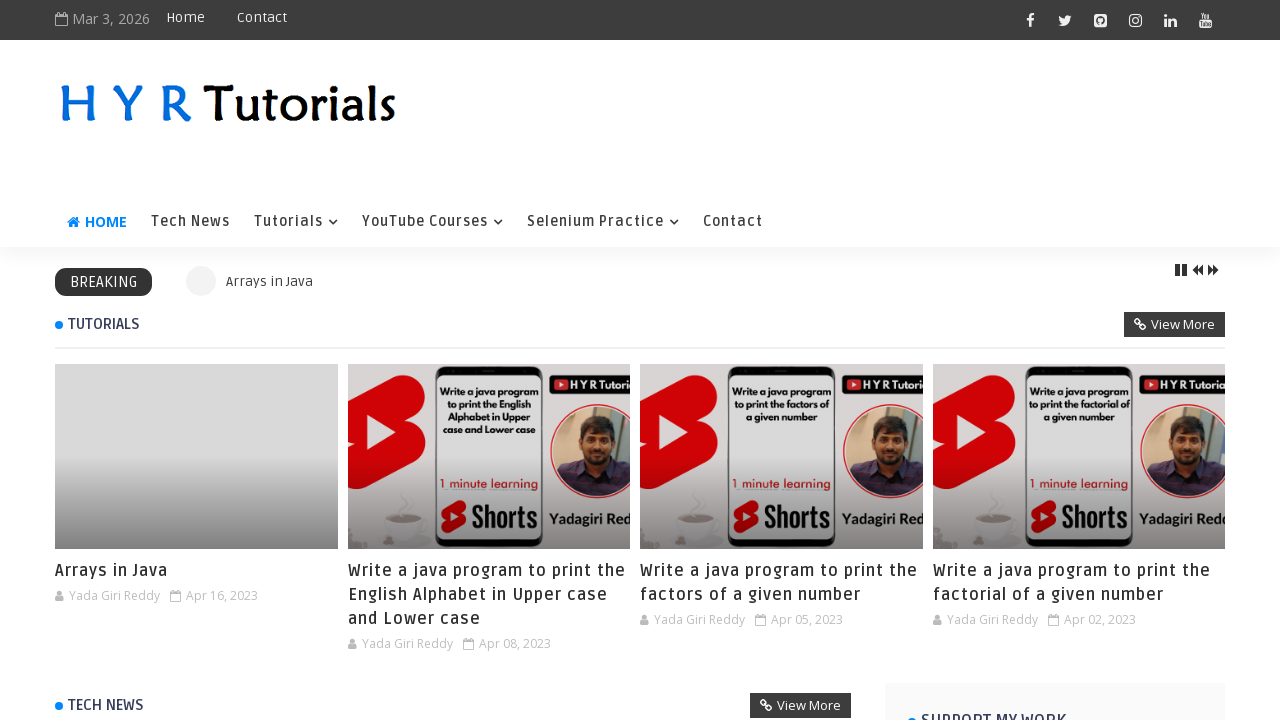